Tests checkbox and radio button interactions on a test automation practice page, including selecting checkboxes and radio buttons

Starting URL: https://testautomationpractice.blogspot.com/

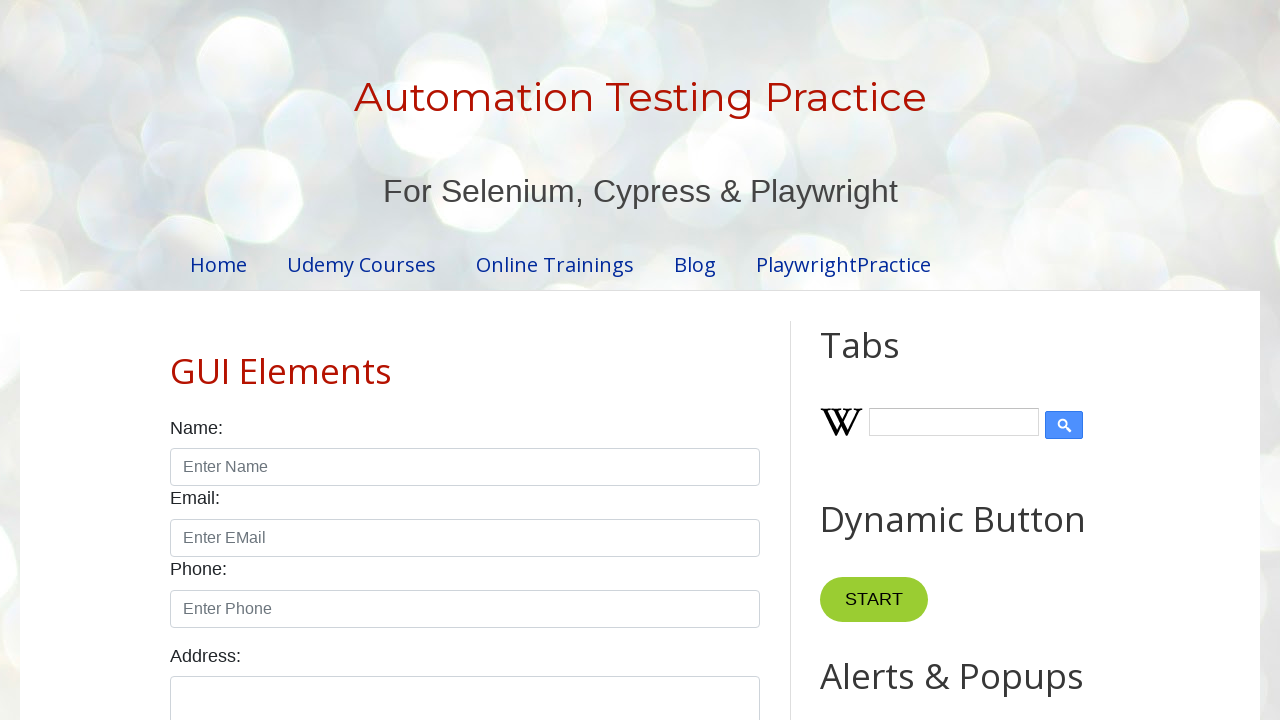

Located all checkboxes on the page
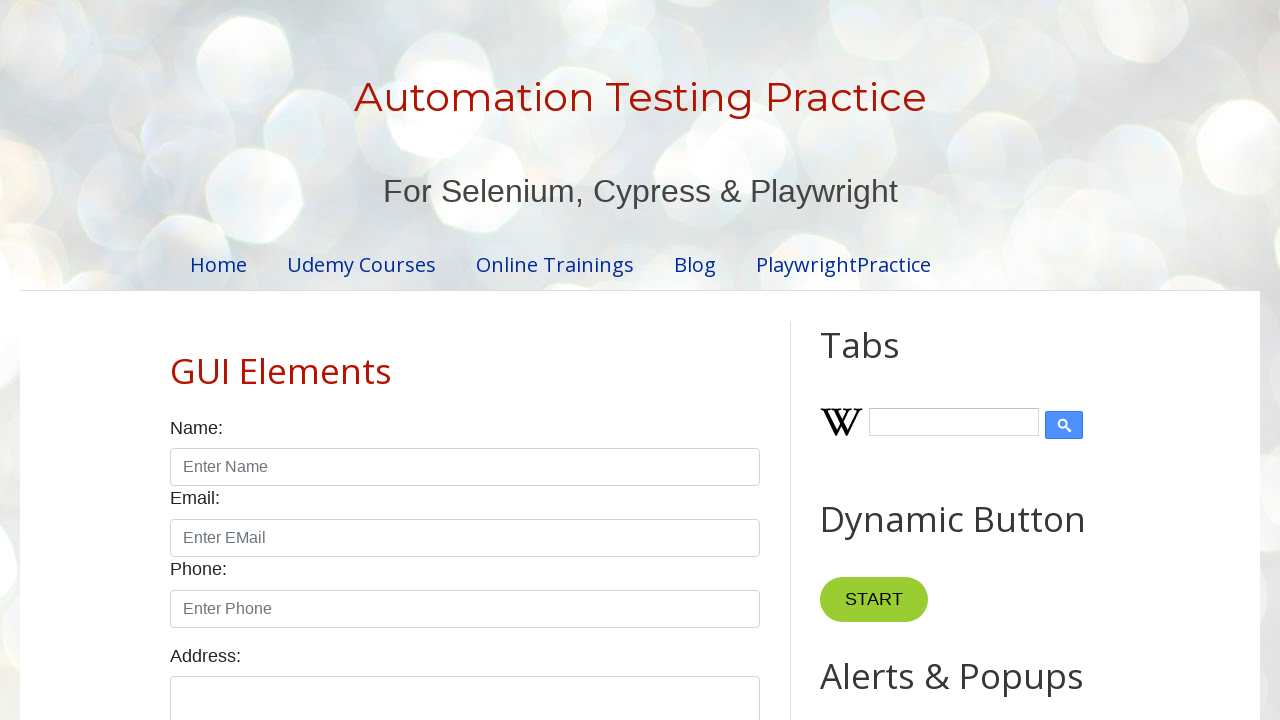

Found 7 checkboxes
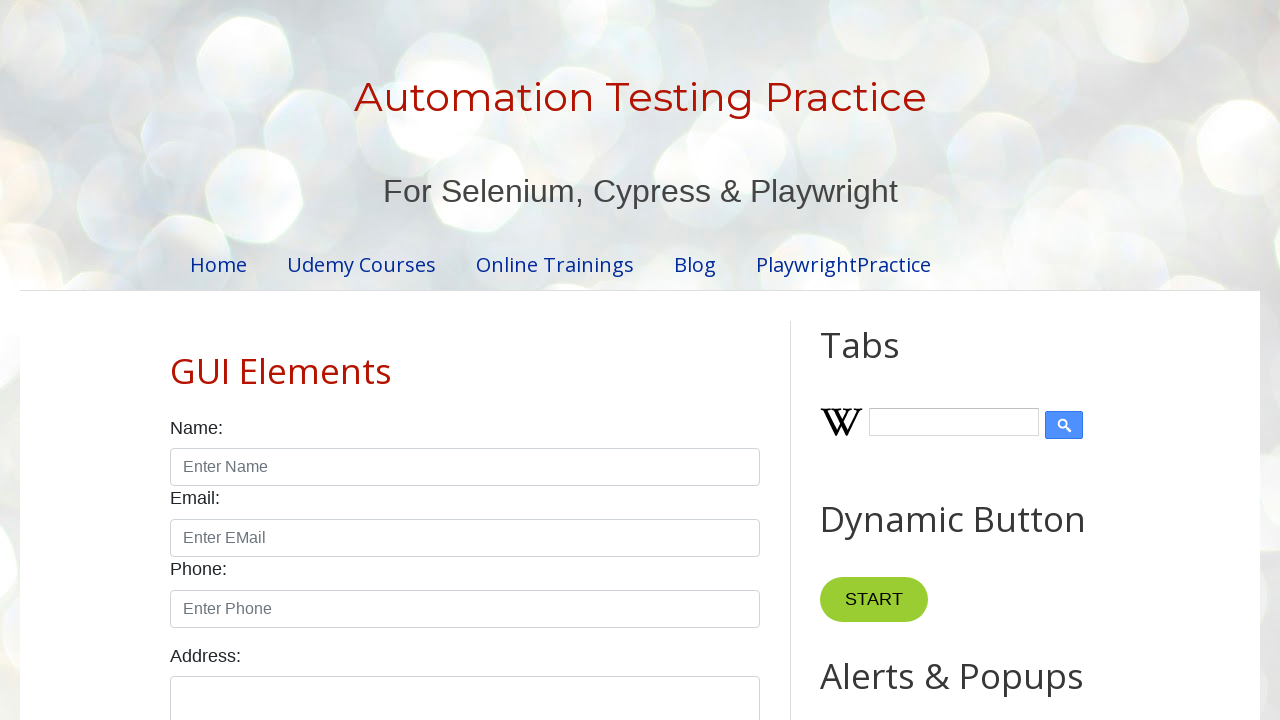

Clicked a checkbox to select it at (176, 360) on xpath=//input[@class='form-check-input' and @type='checkbox'] >> nth=0
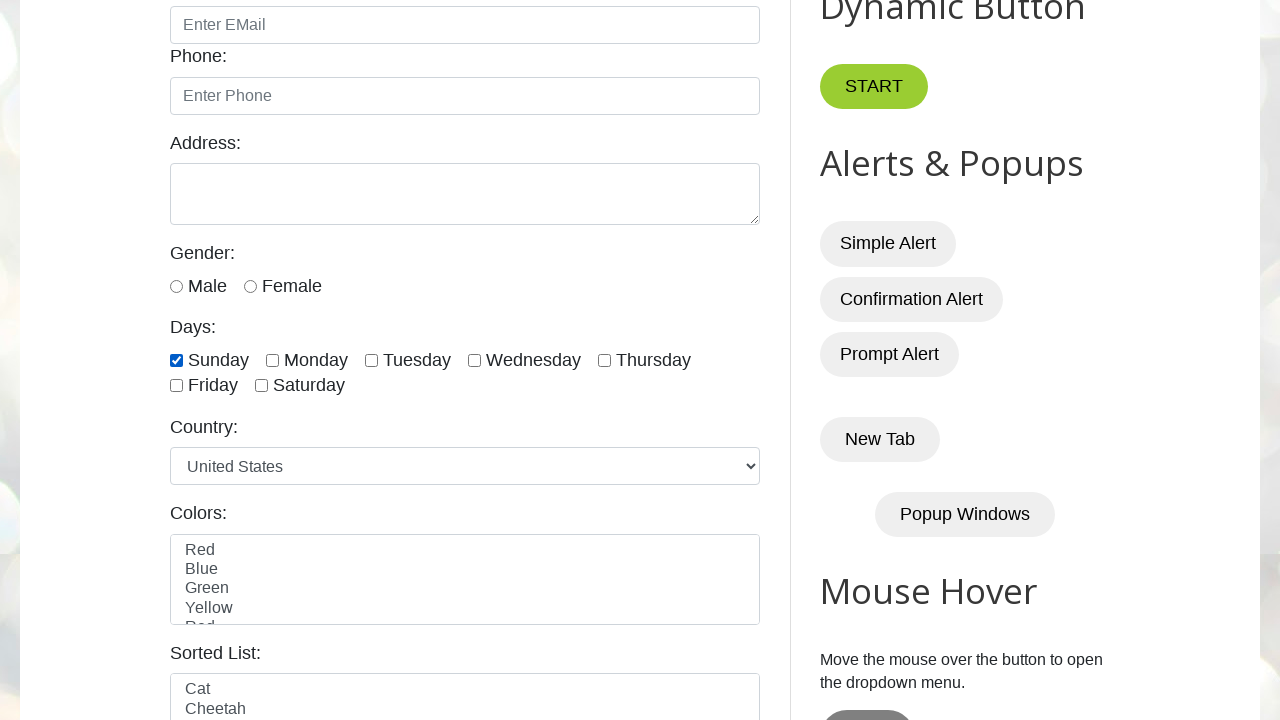

Clicked a checkbox to select it at (272, 360) on xpath=//input[@class='form-check-input' and @type='checkbox'] >> nth=1
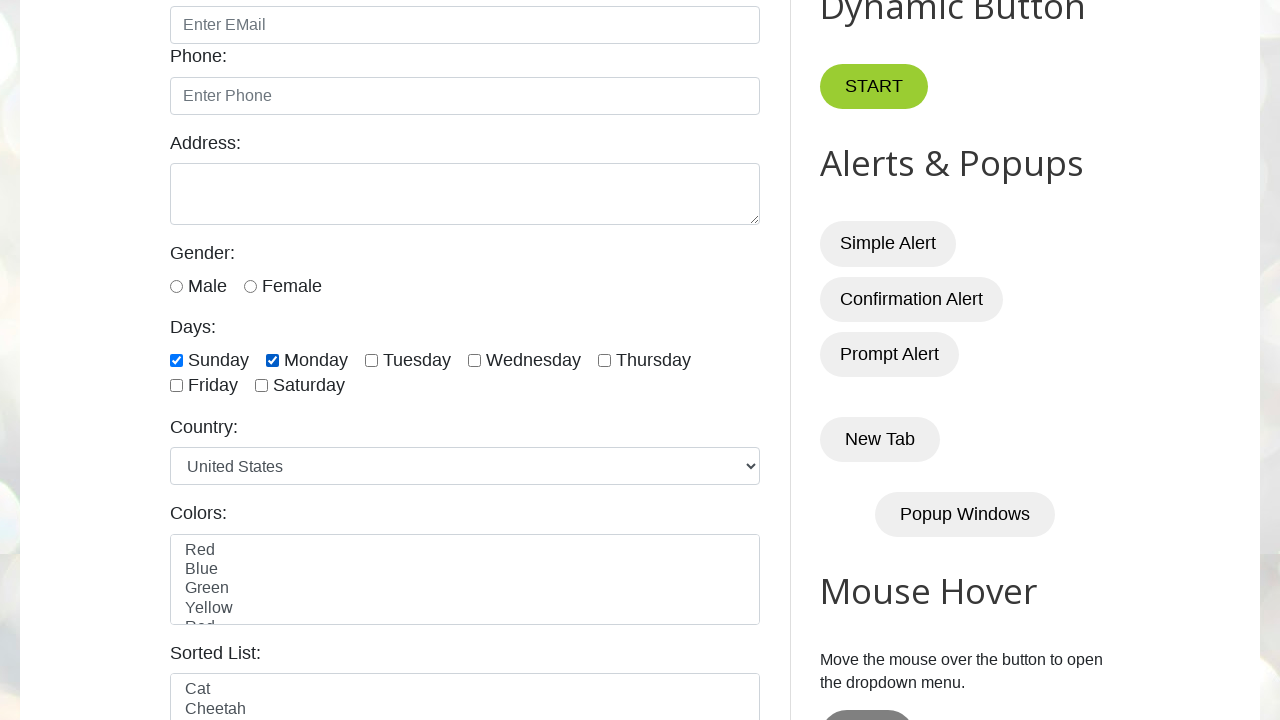

Clicked a checkbox to select it at (372, 360) on xpath=//input[@class='form-check-input' and @type='checkbox'] >> nth=2
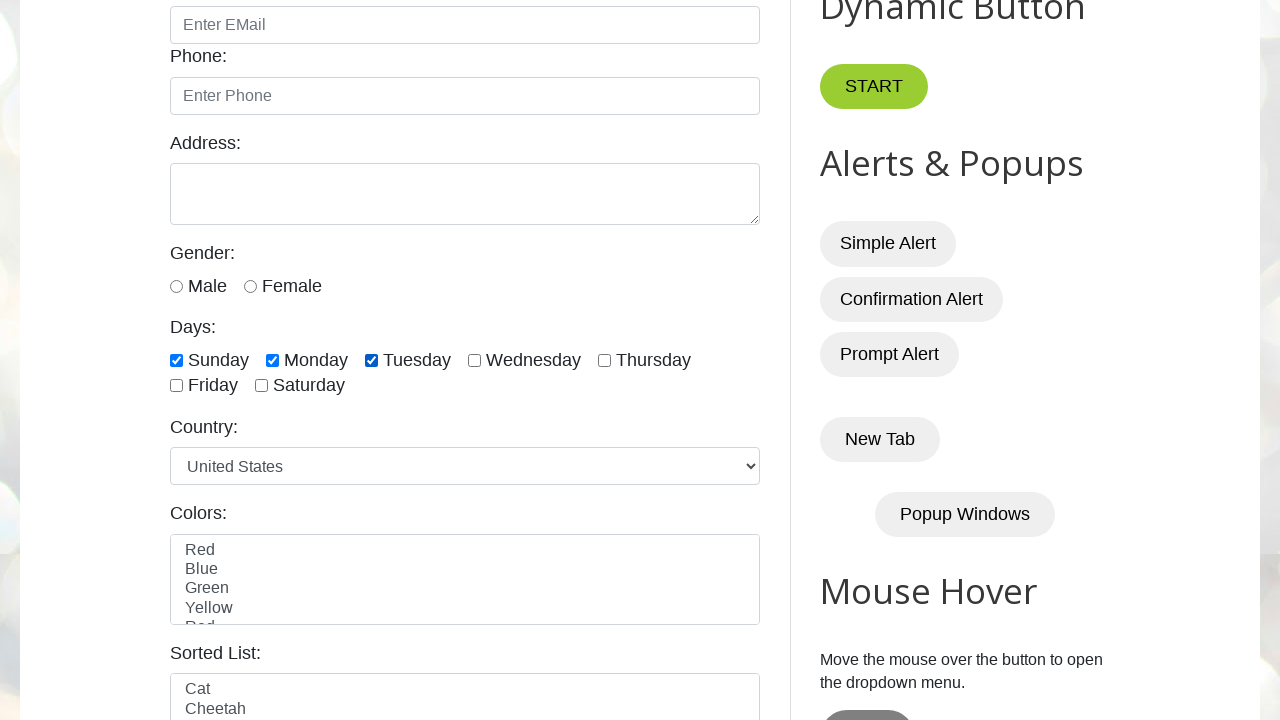

Clicked a checkbox to select it at (474, 360) on xpath=//input[@class='form-check-input' and @type='checkbox'] >> nth=3
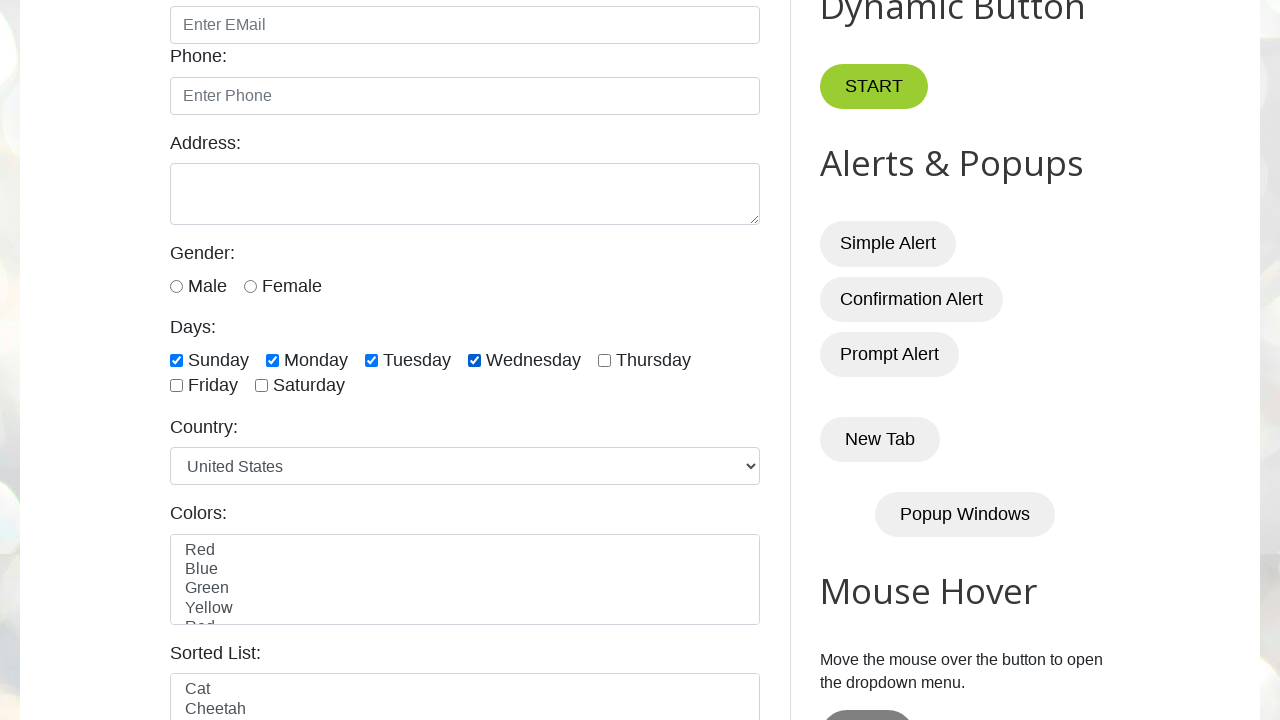

Clicked a checkbox to select it at (604, 360) on xpath=//input[@class='form-check-input' and @type='checkbox'] >> nth=4
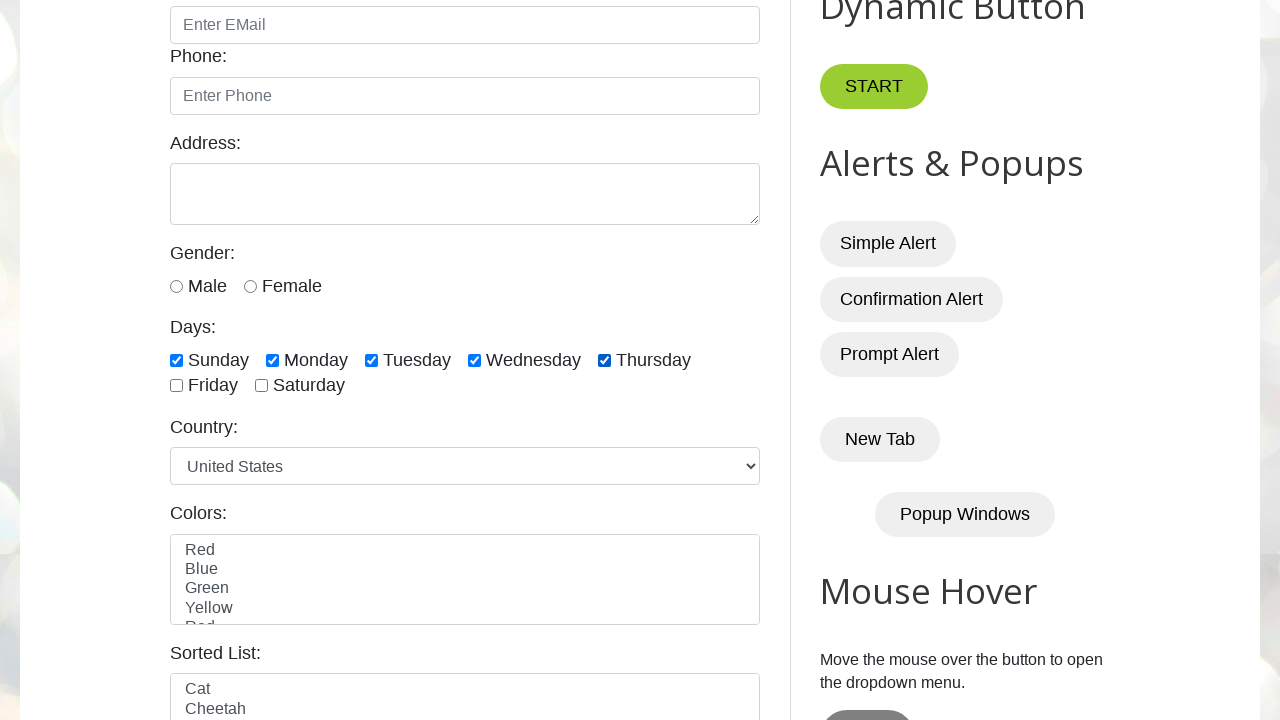

Clicked a checkbox to select it at (176, 386) on xpath=//input[@class='form-check-input' and @type='checkbox'] >> nth=5
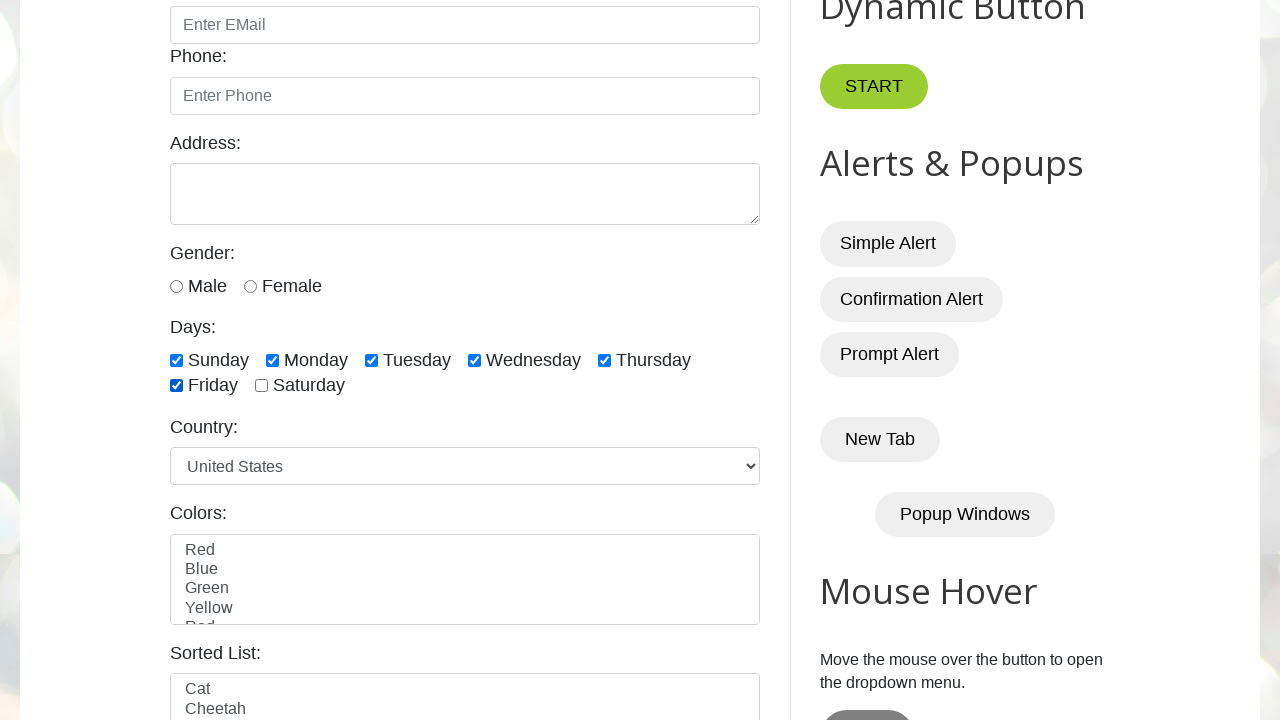

Clicked a checkbox to select it at (262, 386) on xpath=//input[@class='form-check-input' and @type='checkbox'] >> nth=6
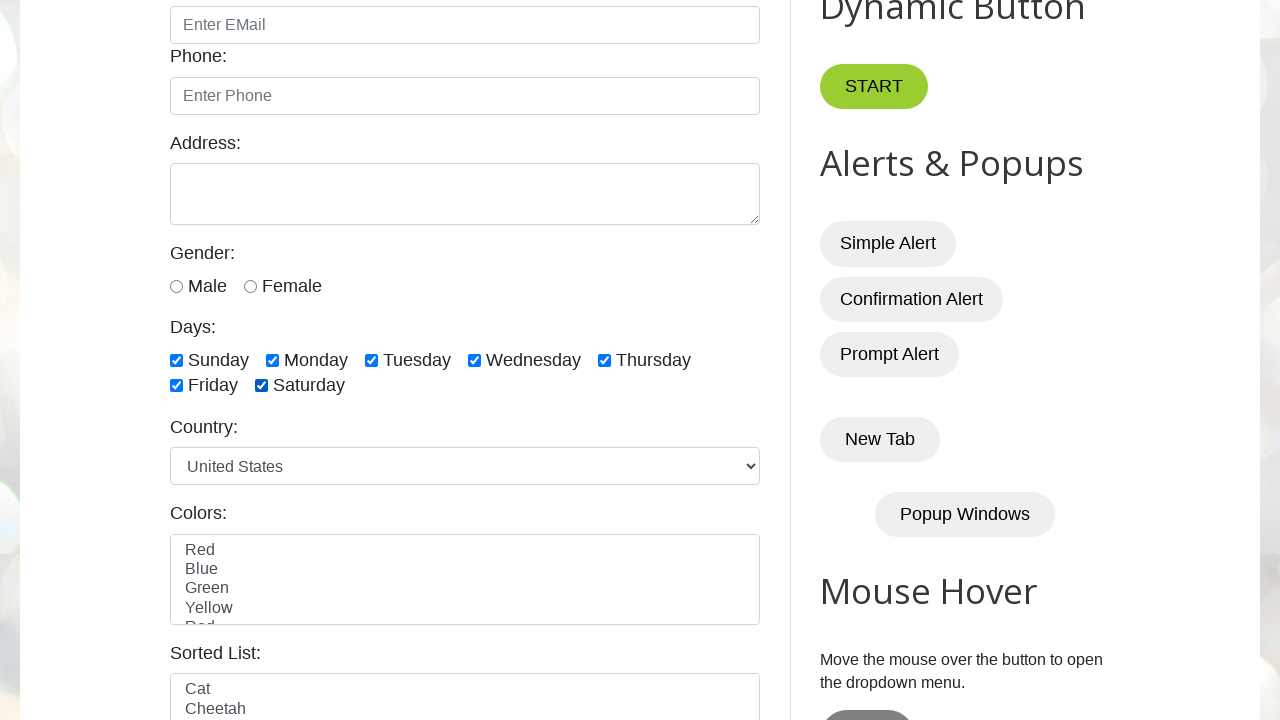

Waited 1 second to observe checkbox selections
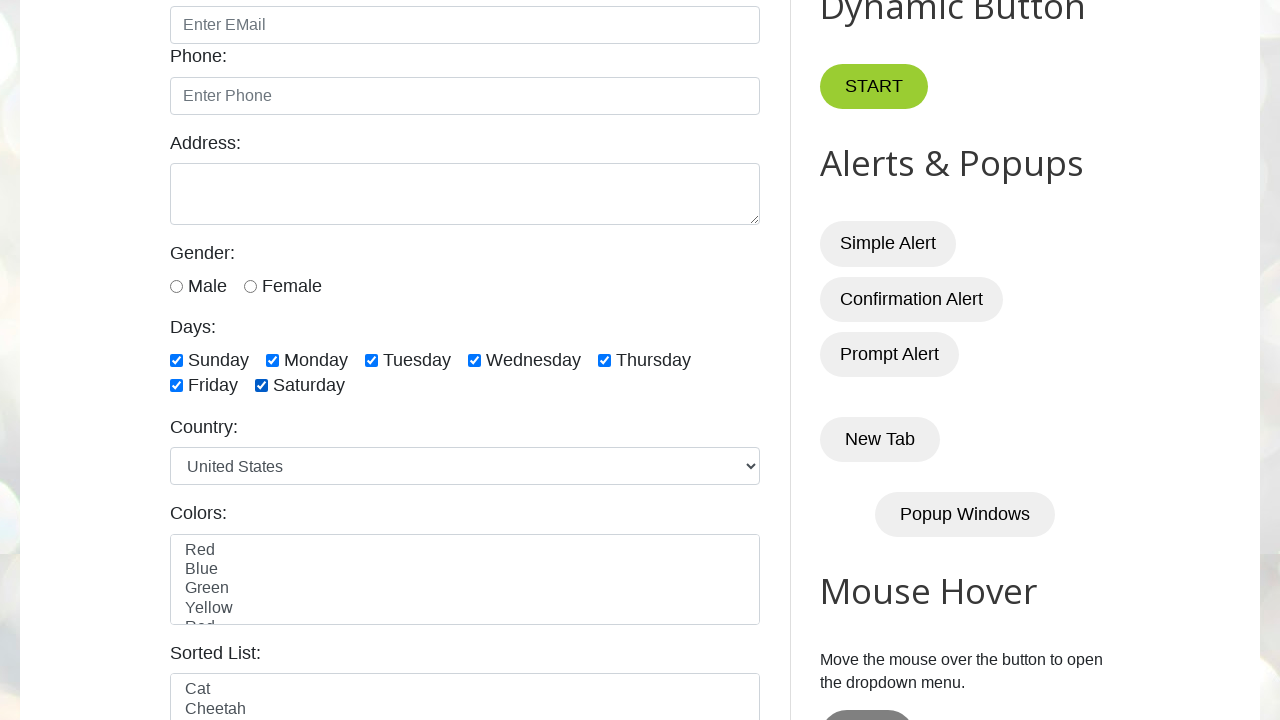

Unchecked a selected checkbox at (176, 360) on xpath=//input[@class='form-check-input' and @type='checkbox'] >> nth=0
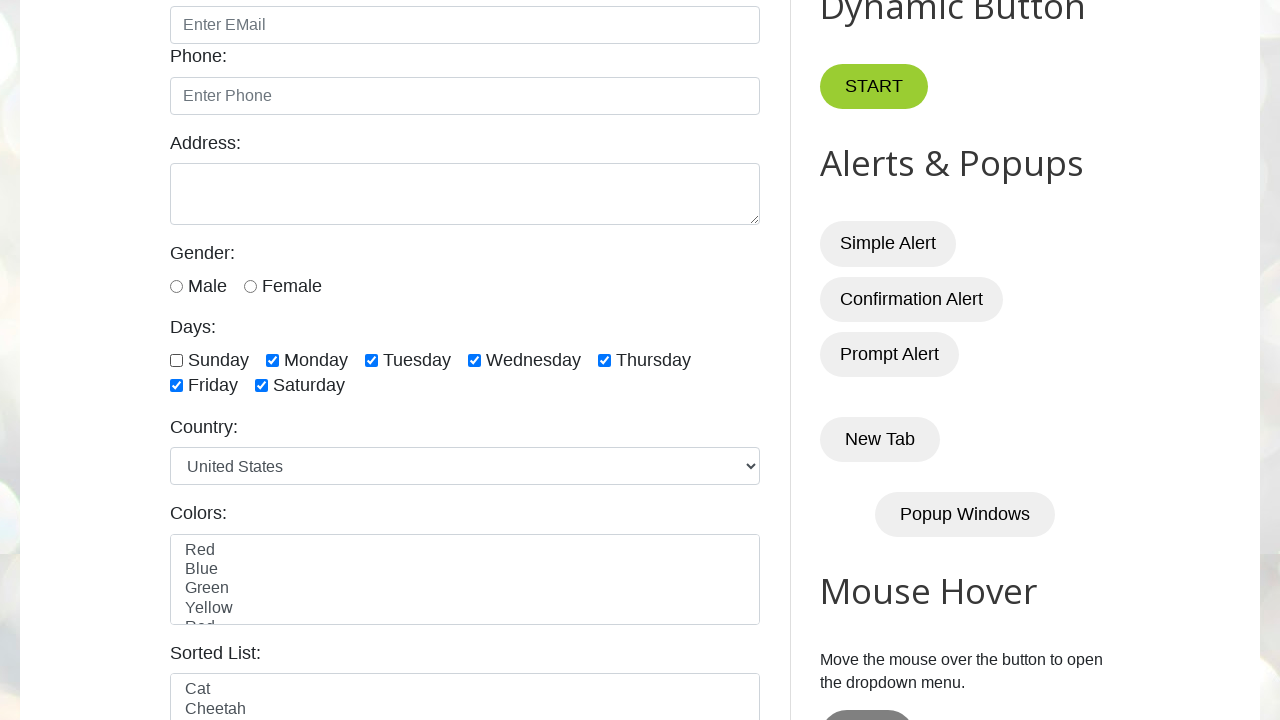

Unchecked a selected checkbox at (272, 360) on xpath=//input[@class='form-check-input' and @type='checkbox'] >> nth=1
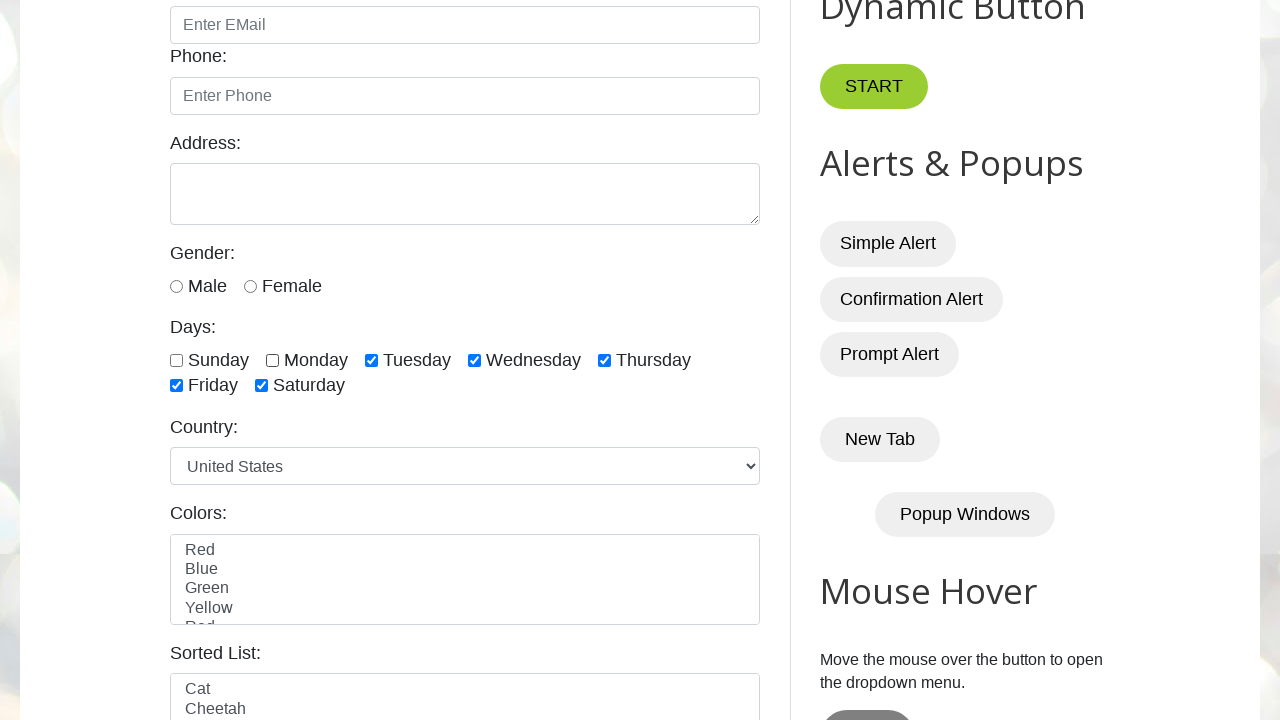

Unchecked a selected checkbox at (372, 360) on xpath=//input[@class='form-check-input' and @type='checkbox'] >> nth=2
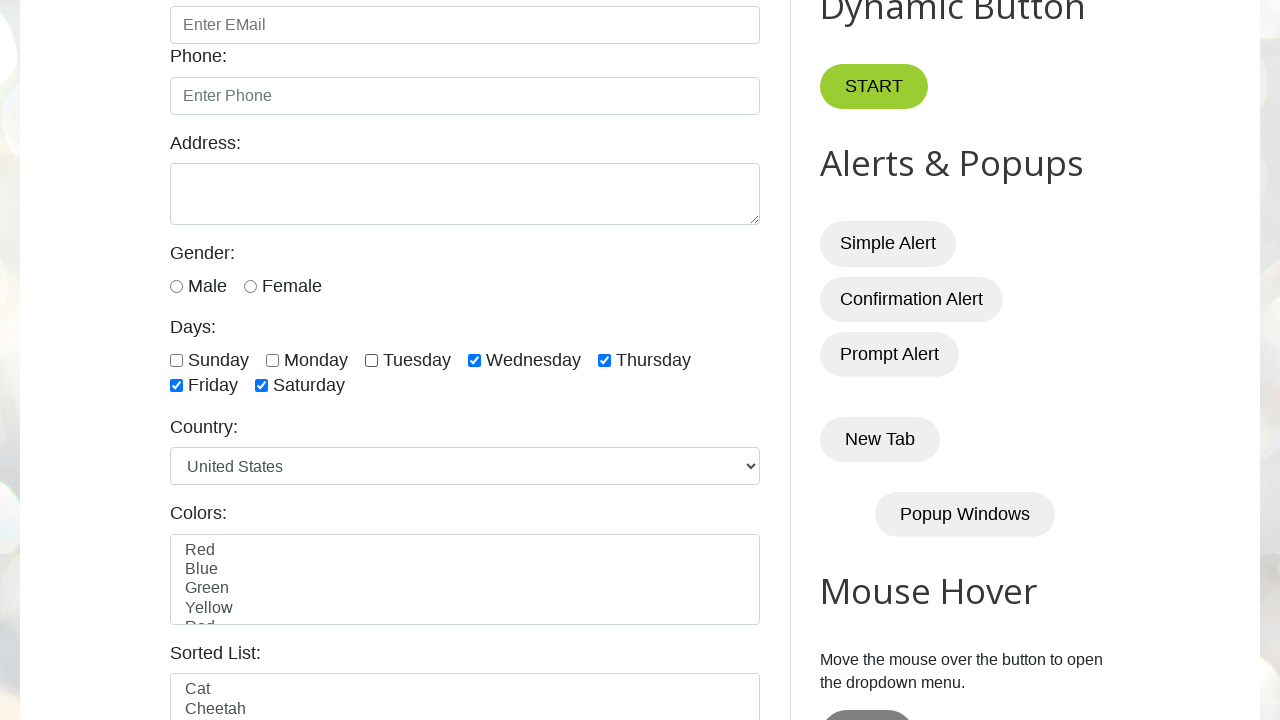

Unchecked a selected checkbox at (474, 360) on xpath=//input[@class='form-check-input' and @type='checkbox'] >> nth=3
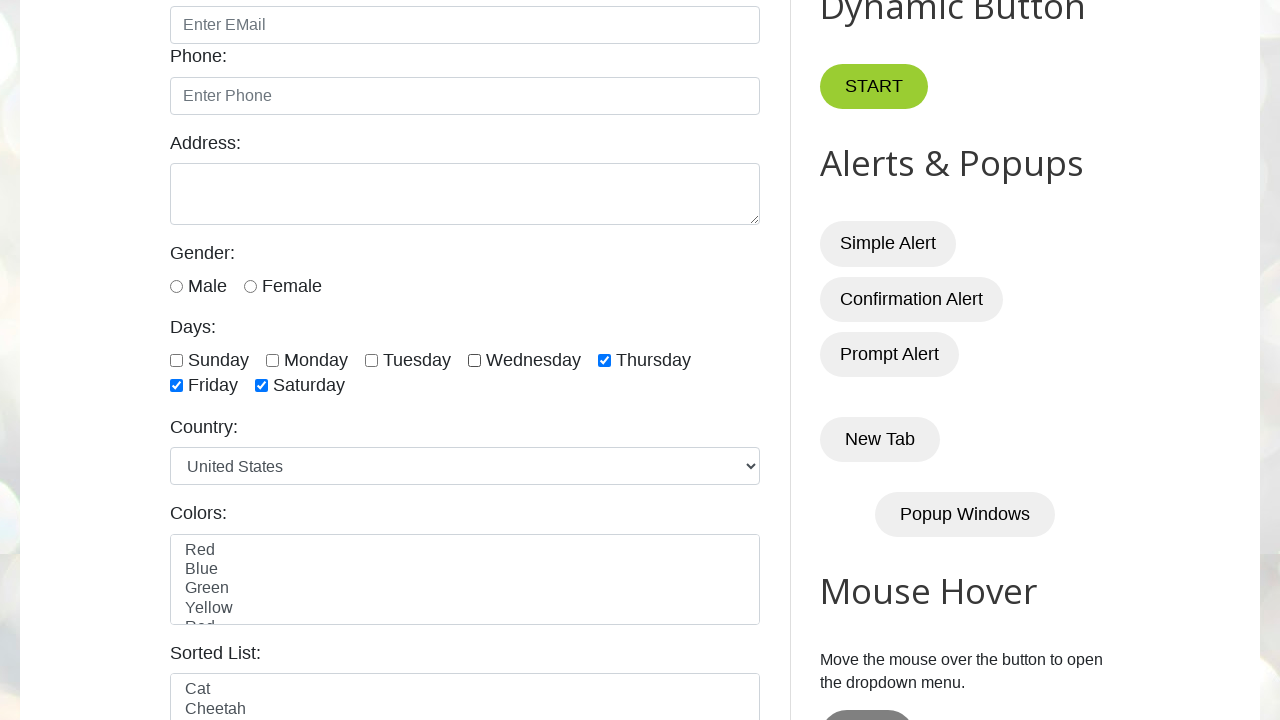

Unchecked a selected checkbox at (604, 360) on xpath=//input[@class='form-check-input' and @type='checkbox'] >> nth=4
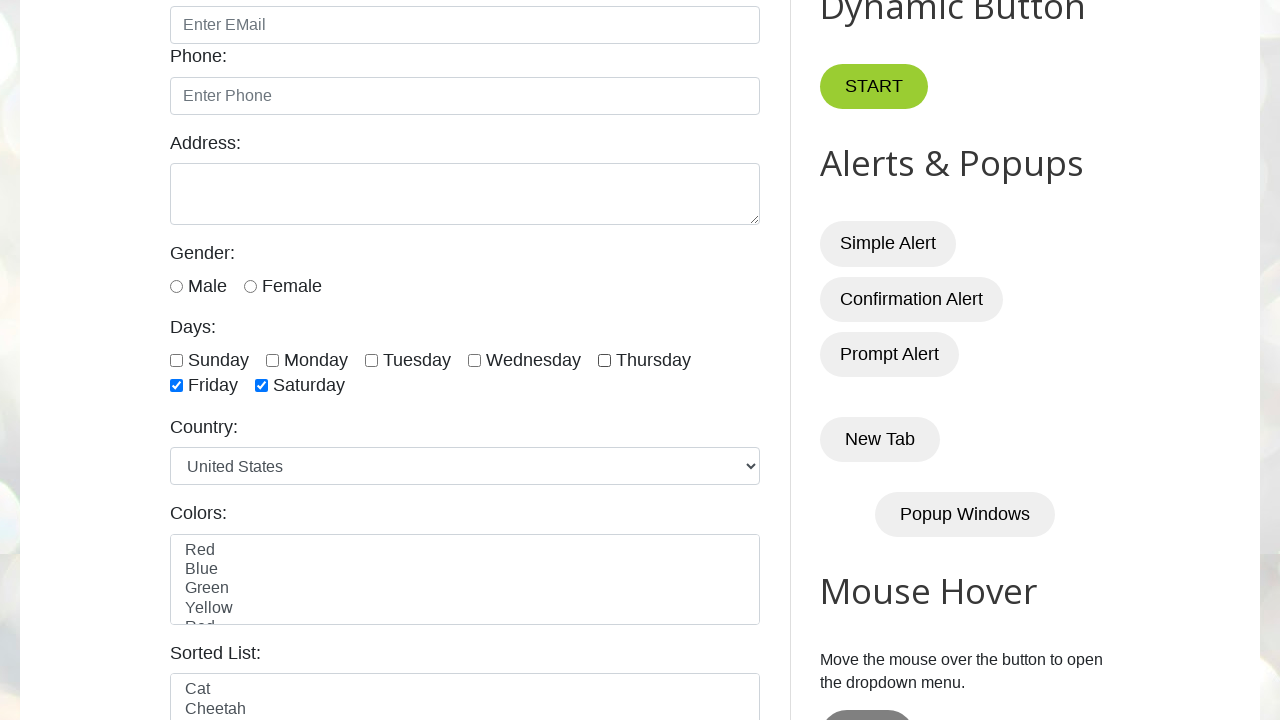

Unchecked a selected checkbox at (176, 386) on xpath=//input[@class='form-check-input' and @type='checkbox'] >> nth=5
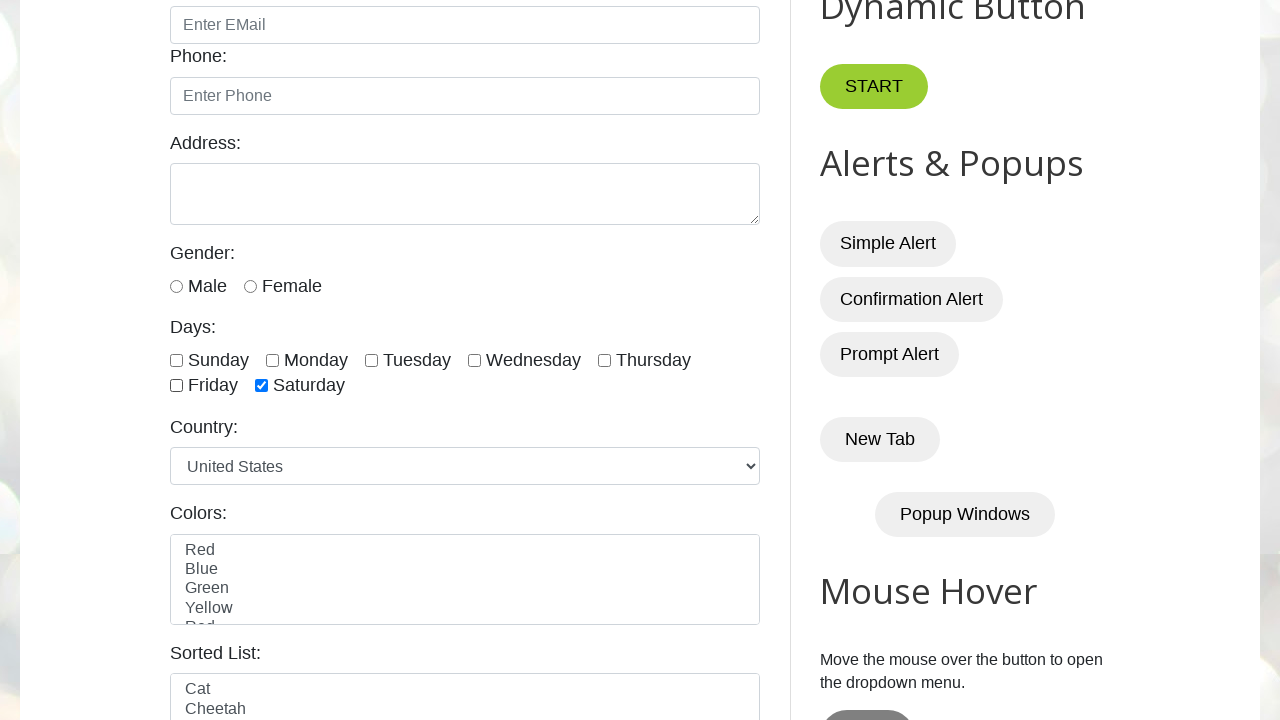

Unchecked a selected checkbox at (262, 386) on xpath=//input[@class='form-check-input' and @type='checkbox'] >> nth=6
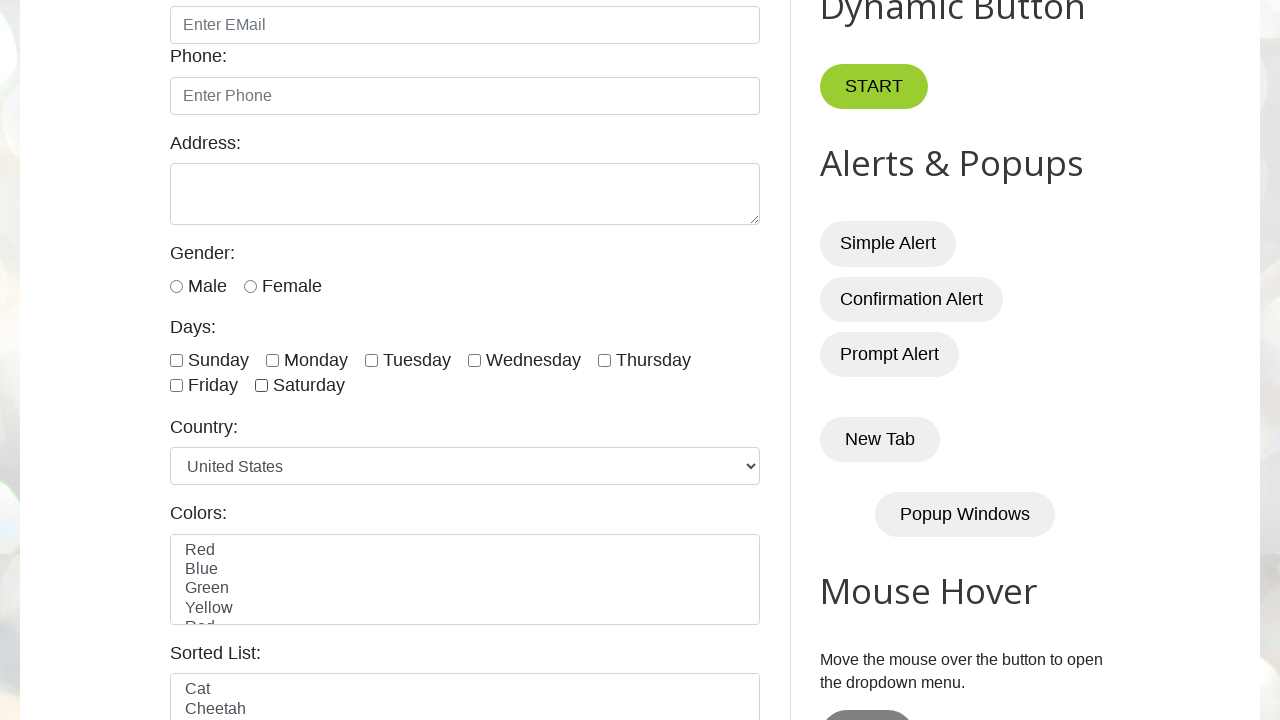

Selected checkbox at index 4 at (604, 360) on xpath=//input[@class='form-check-input' and @type='checkbox'] >> nth=4
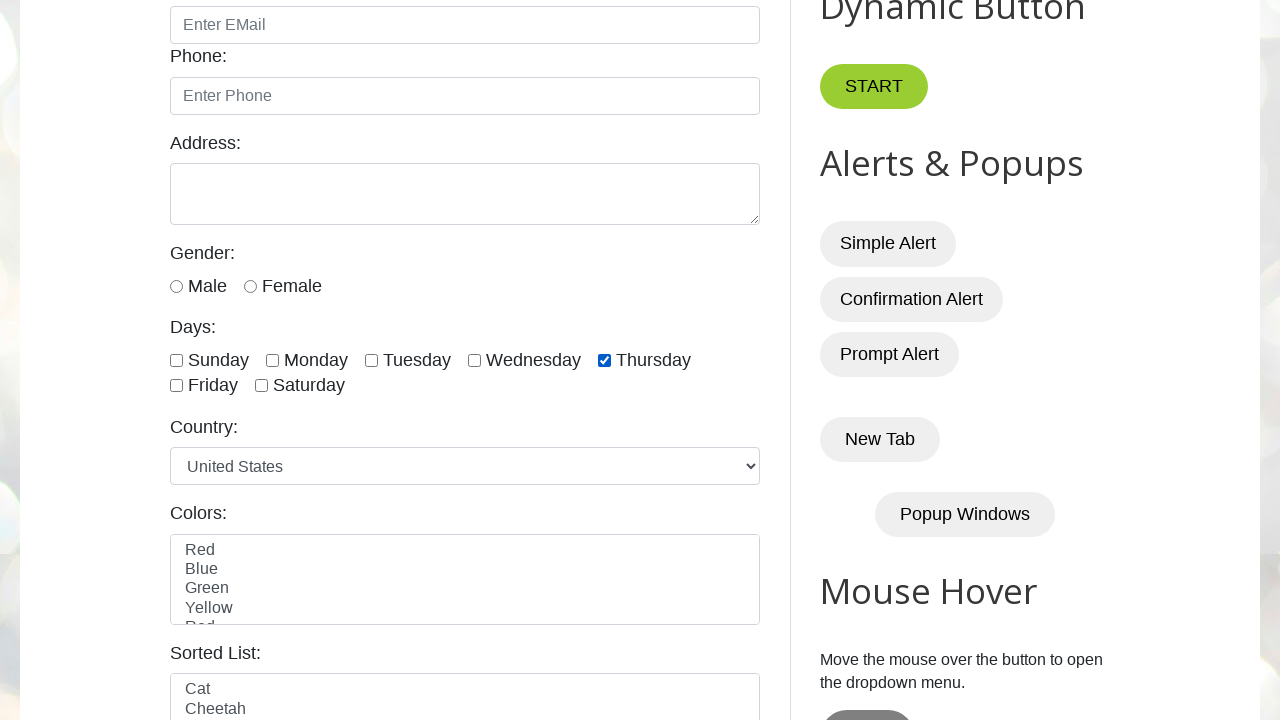

Selected checkbox at index 5 at (176, 386) on xpath=//input[@class='form-check-input' and @type='checkbox'] >> nth=5
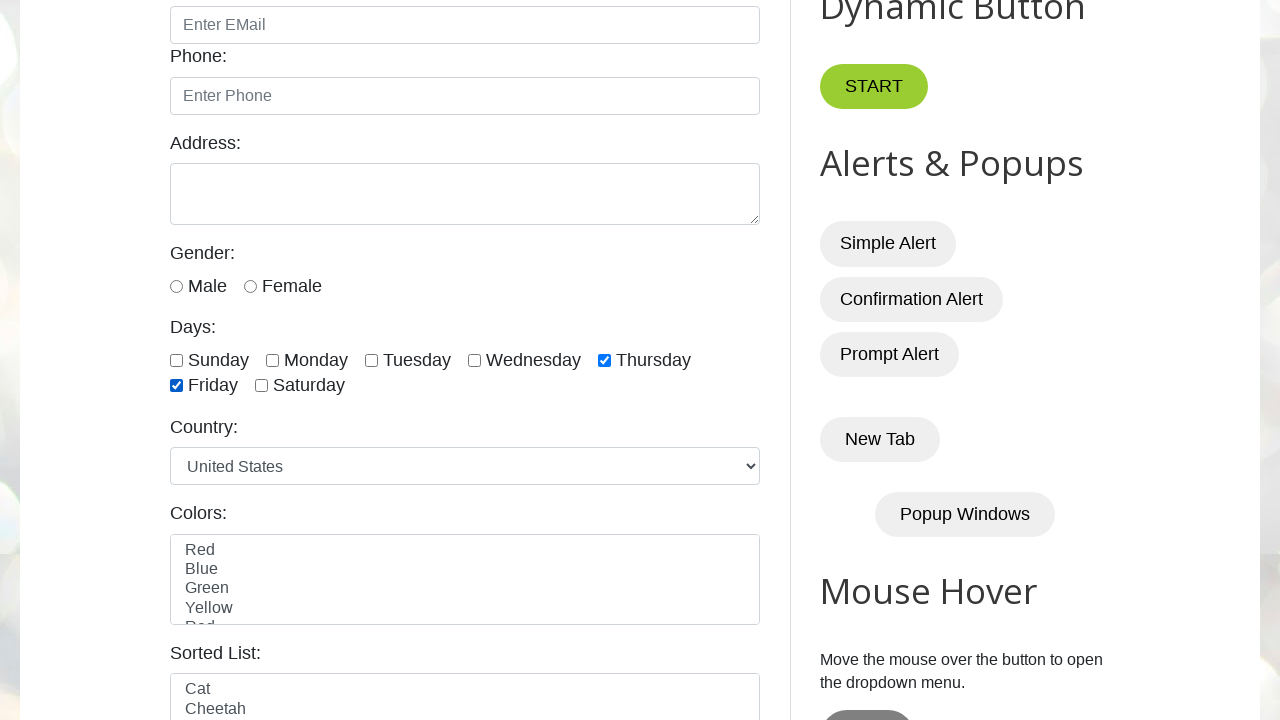

Selected checkbox at index 6 at (262, 386) on xpath=//input[@class='form-check-input' and @type='checkbox'] >> nth=6
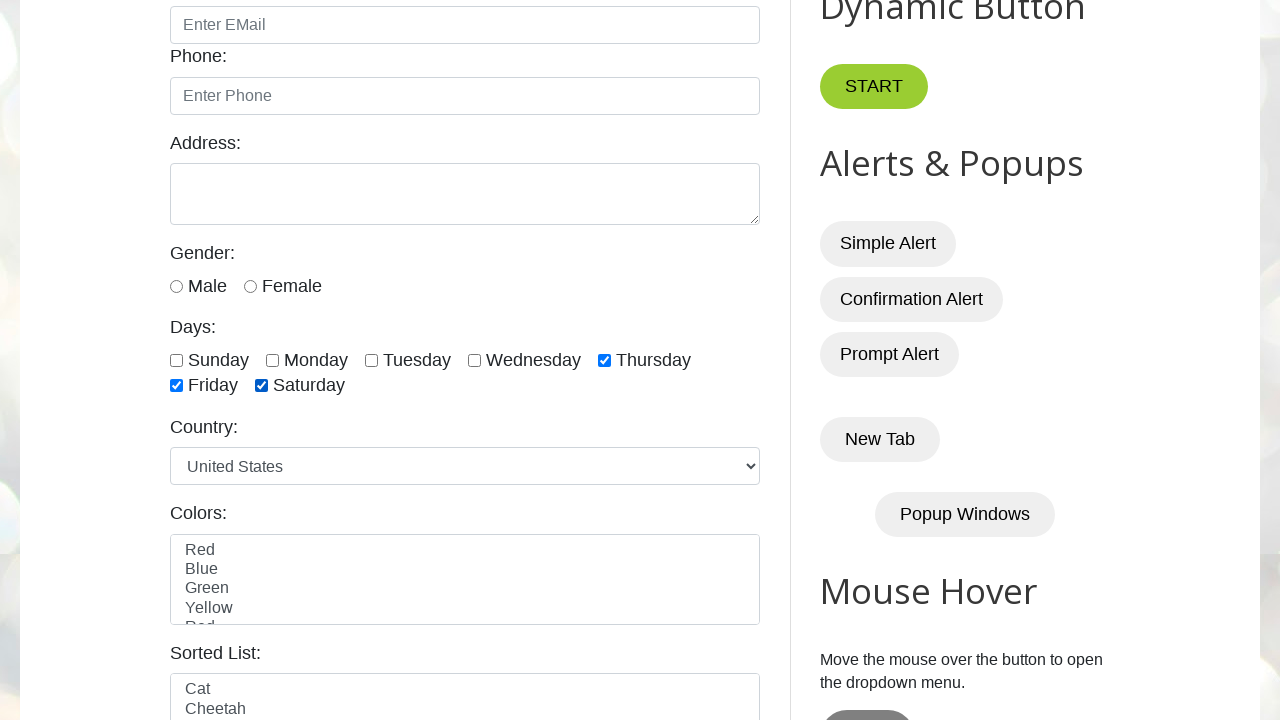

Waited 1 second to observe the selection of last 3 checkboxes
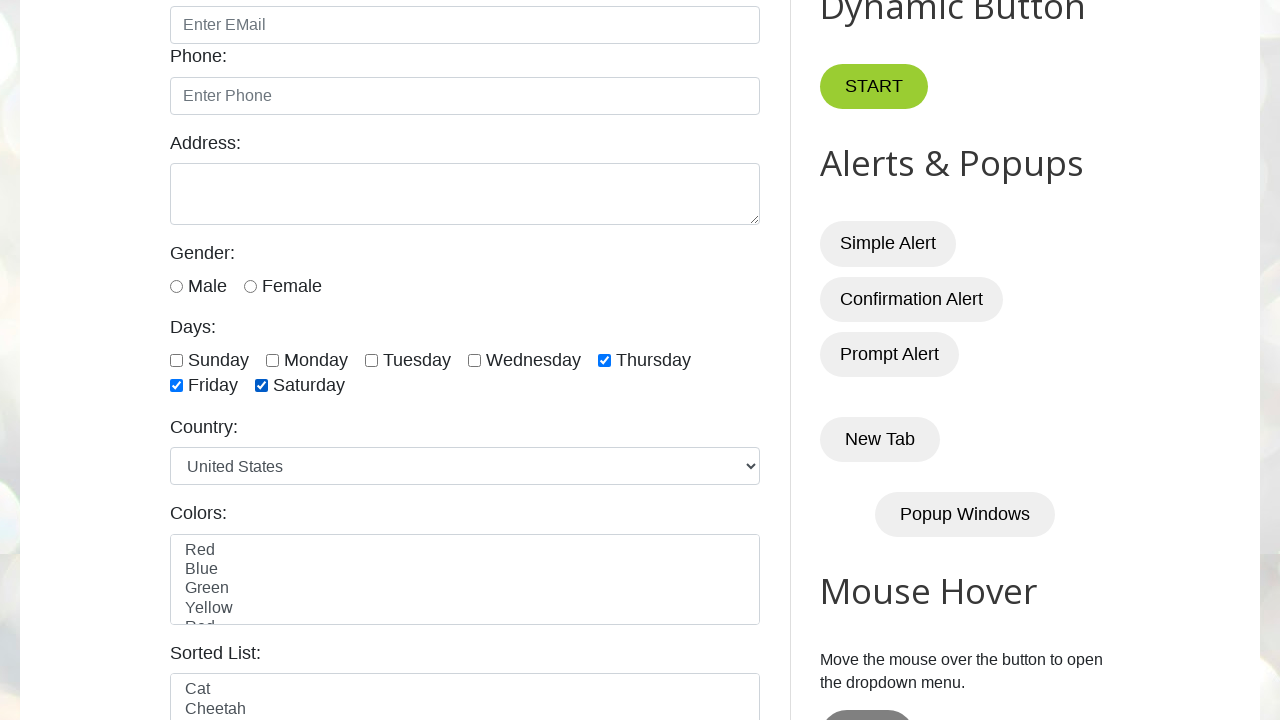

Toggled an unchecked checkbox to selected state at (176, 360) on xpath=//input[@class='form-check-input' and @type='checkbox'] >> nth=0
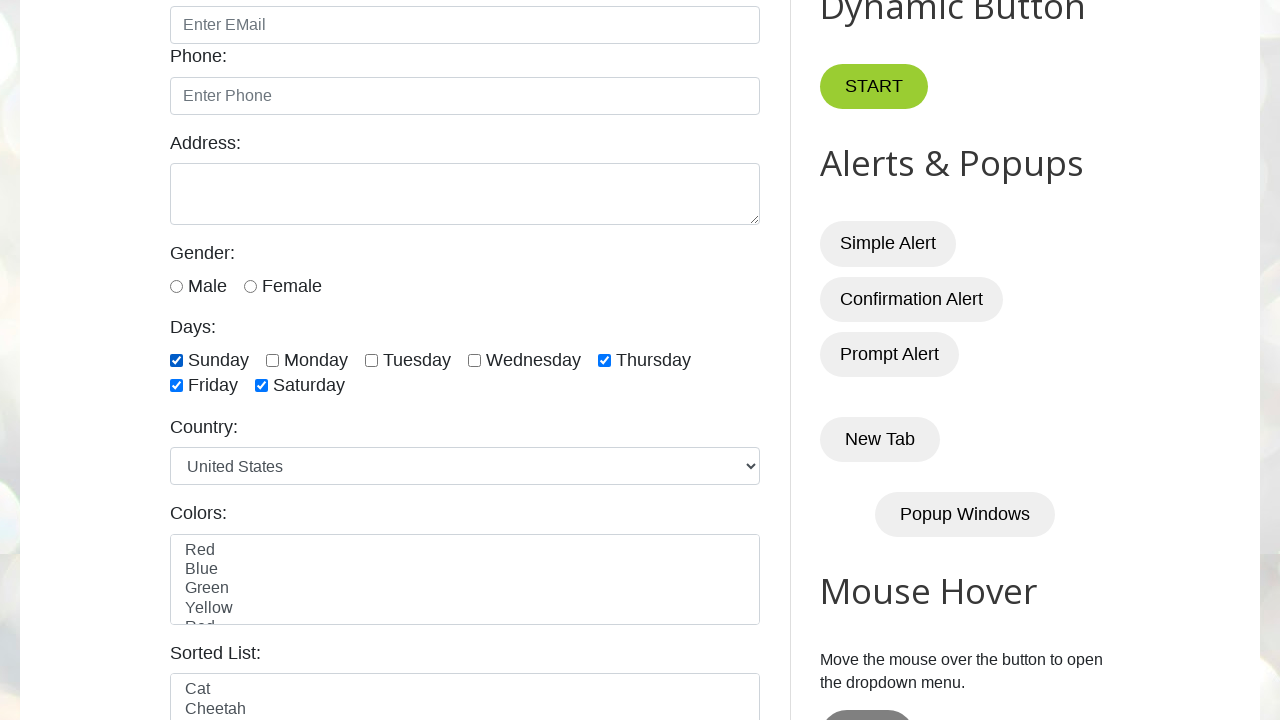

Toggled an unchecked checkbox to selected state at (272, 360) on xpath=//input[@class='form-check-input' and @type='checkbox'] >> nth=1
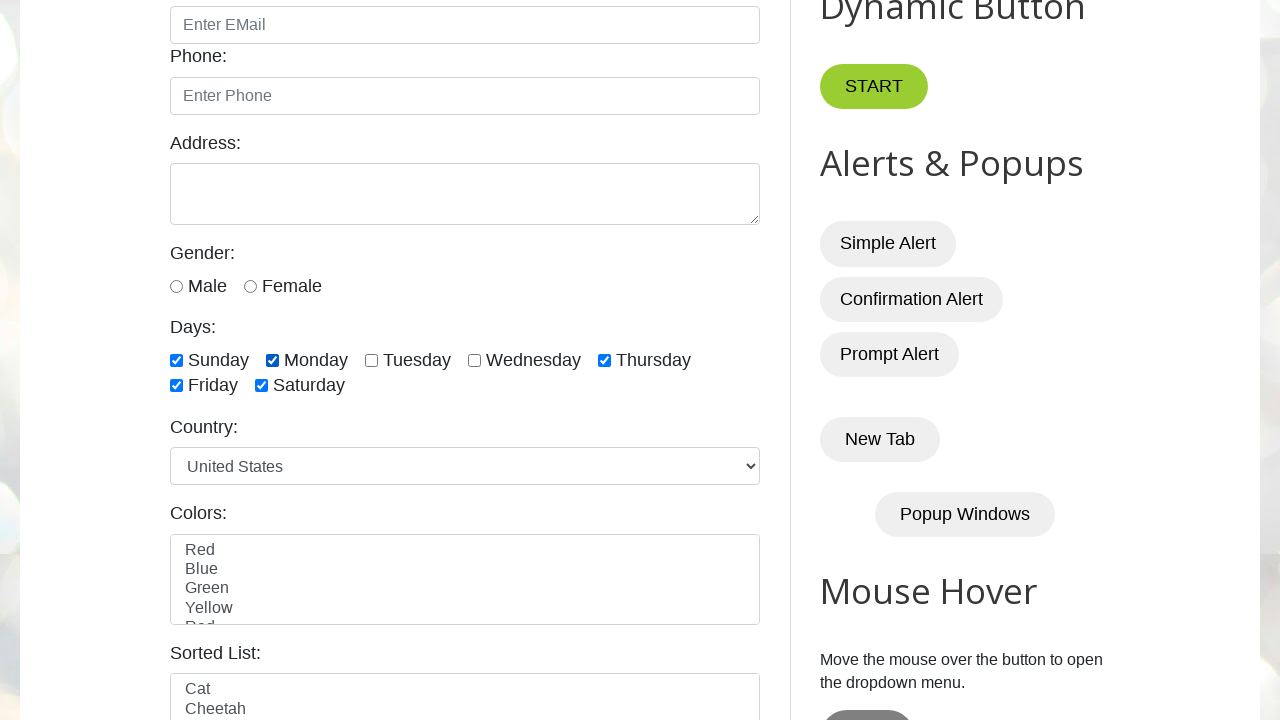

Toggled an unchecked checkbox to selected state at (372, 360) on xpath=//input[@class='form-check-input' and @type='checkbox'] >> nth=2
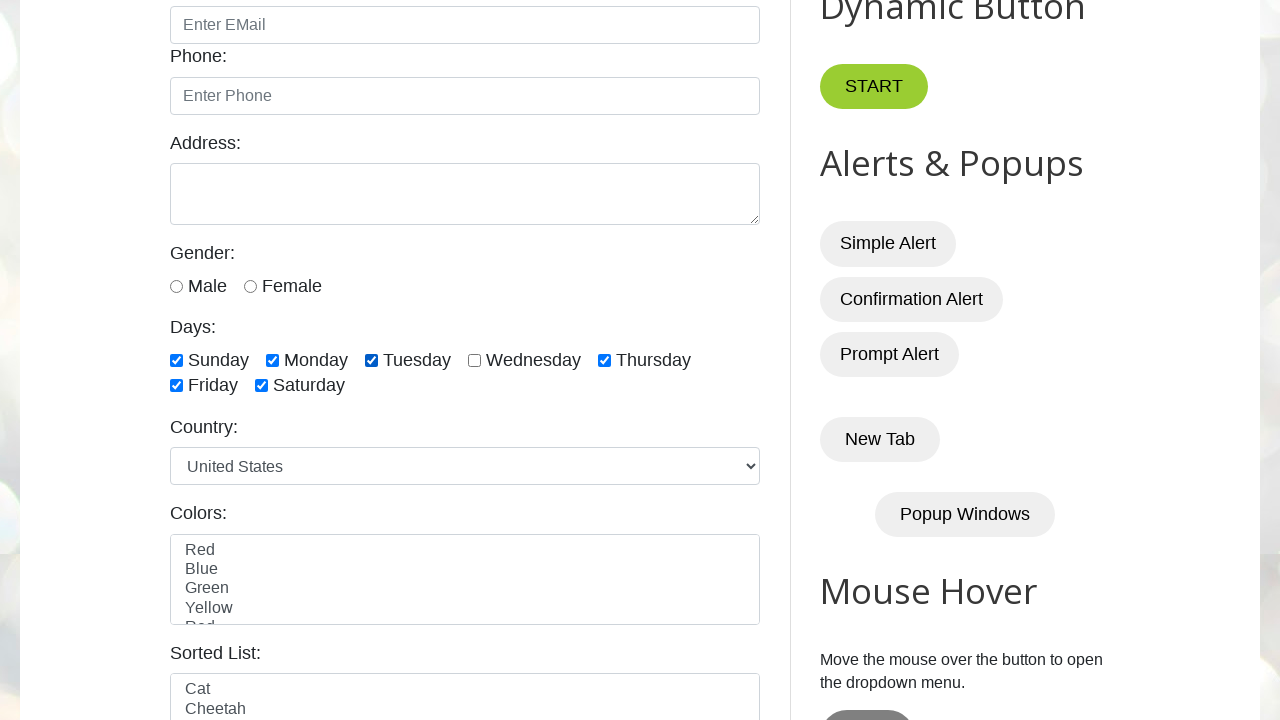

Toggled an unchecked checkbox to selected state at (474, 360) on xpath=//input[@class='form-check-input' and @type='checkbox'] >> nth=3
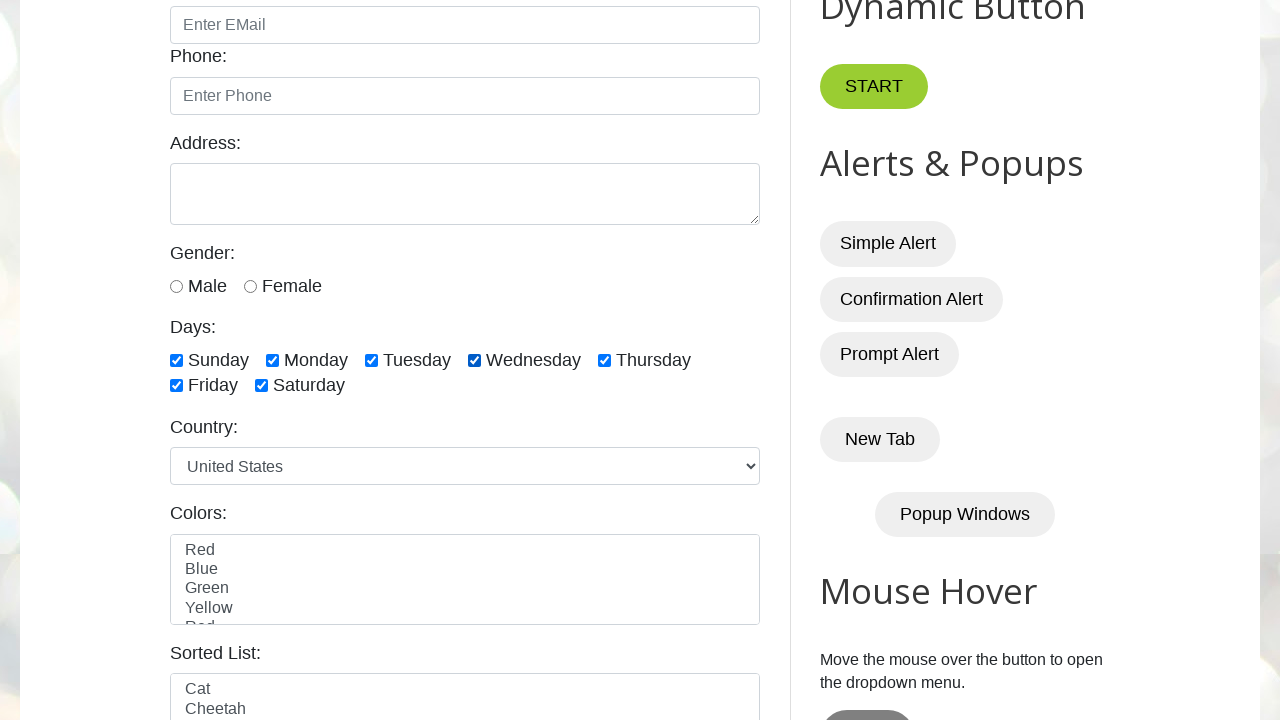

Toggled a checked checkbox to unselected state at (604, 360) on xpath=//input[@class='form-check-input' and @type='checkbox'] >> nth=4
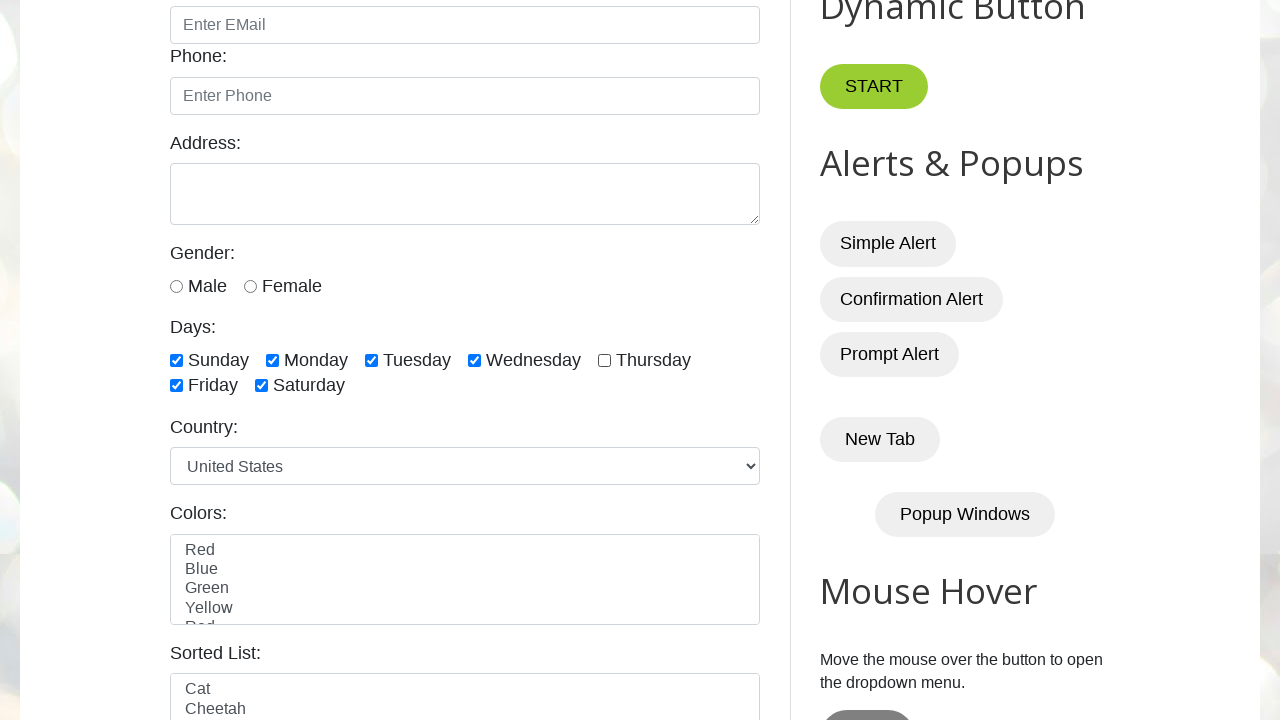

Toggled a checked checkbox to unselected state at (176, 386) on xpath=//input[@class='form-check-input' and @type='checkbox'] >> nth=5
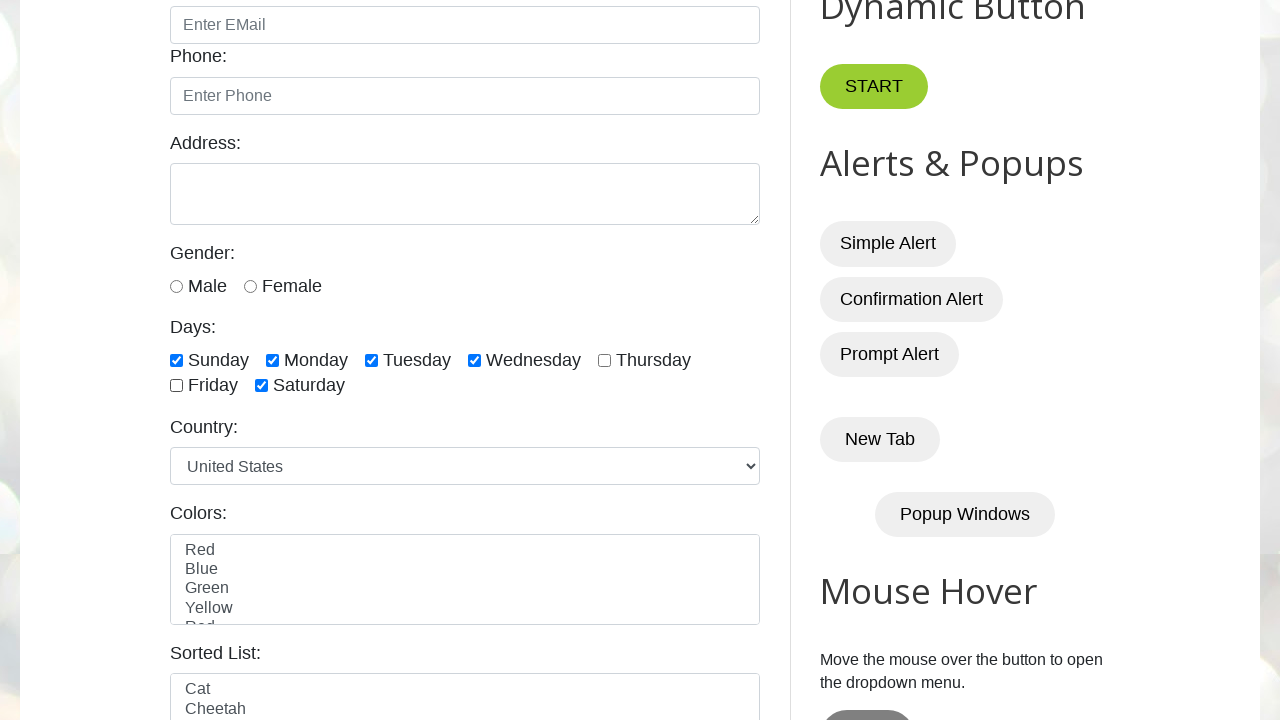

Toggled a checked checkbox to unselected state at (262, 386) on xpath=//input[@class='form-check-input' and @type='checkbox'] >> nth=6
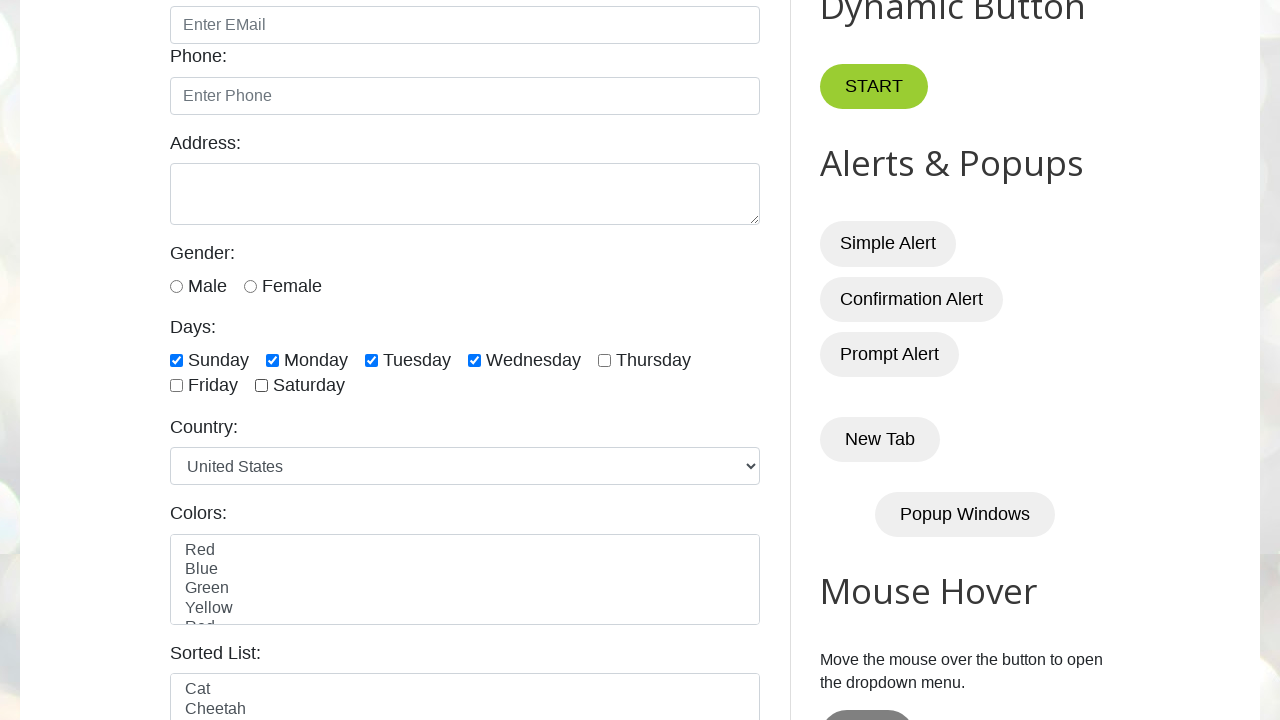

Located the male radio button
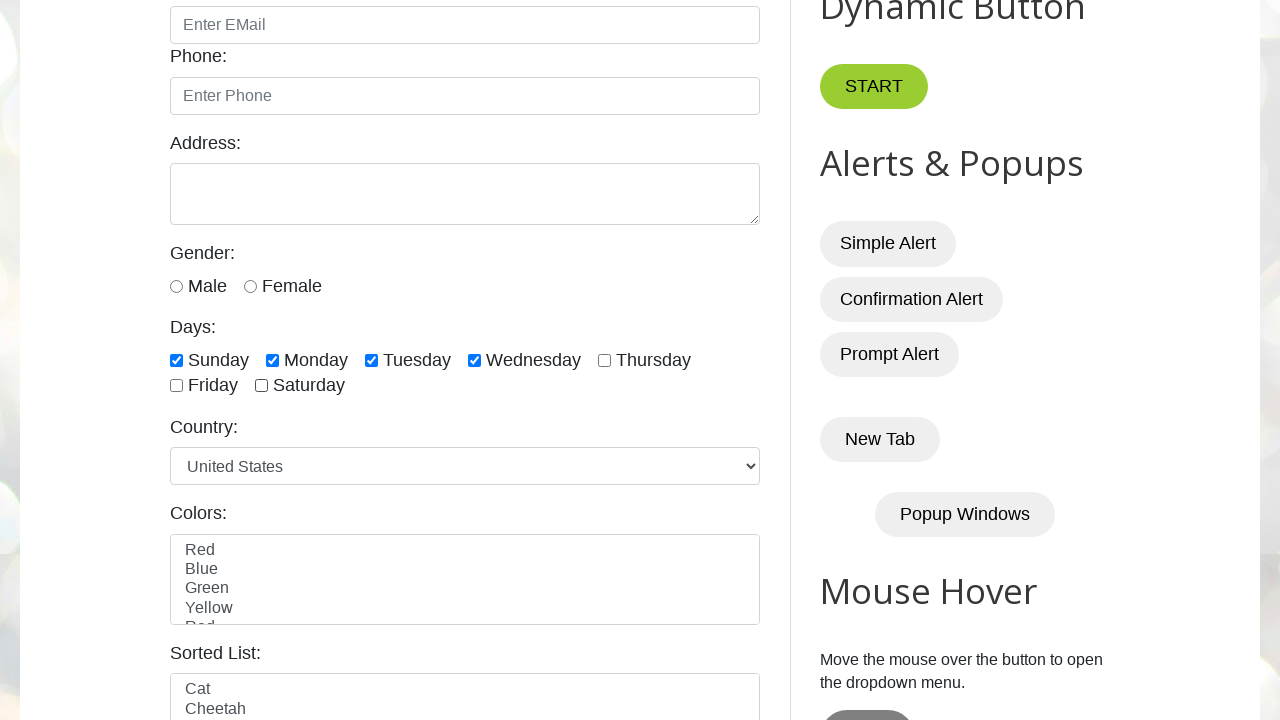

Located the female radio button
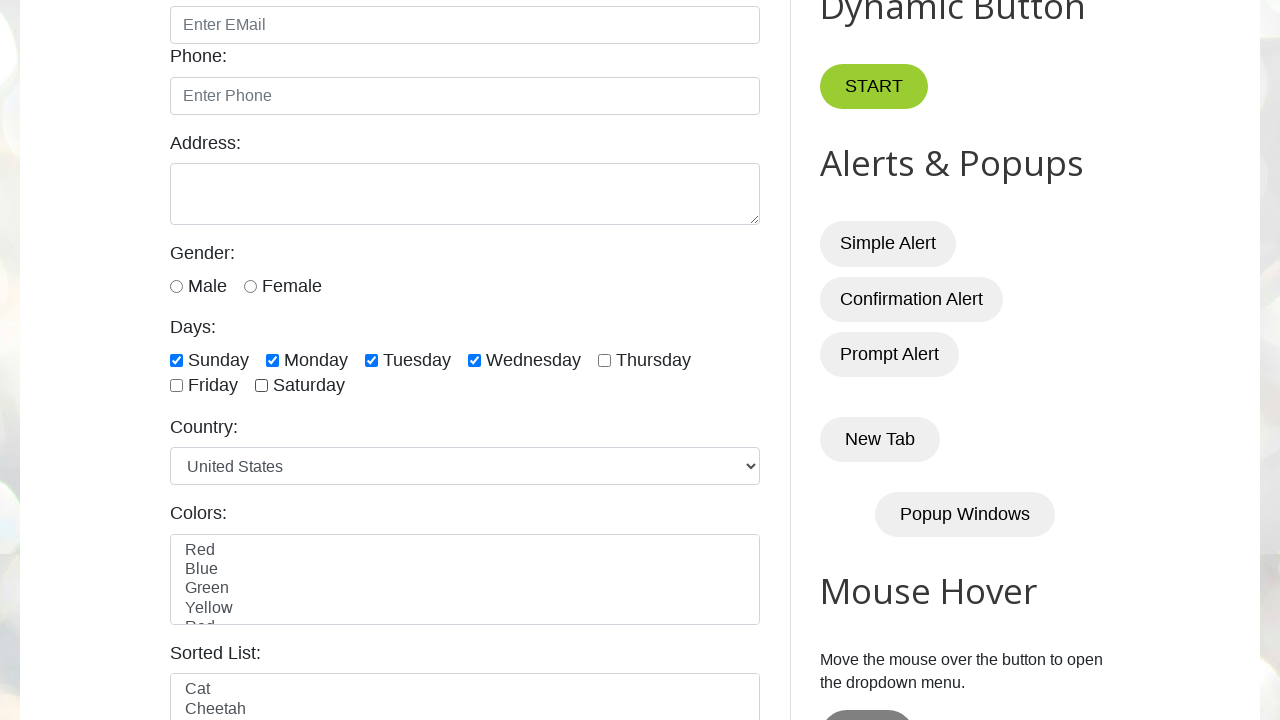

Clicked the male radio button at (176, 286) on xpath=//input[@value='male']
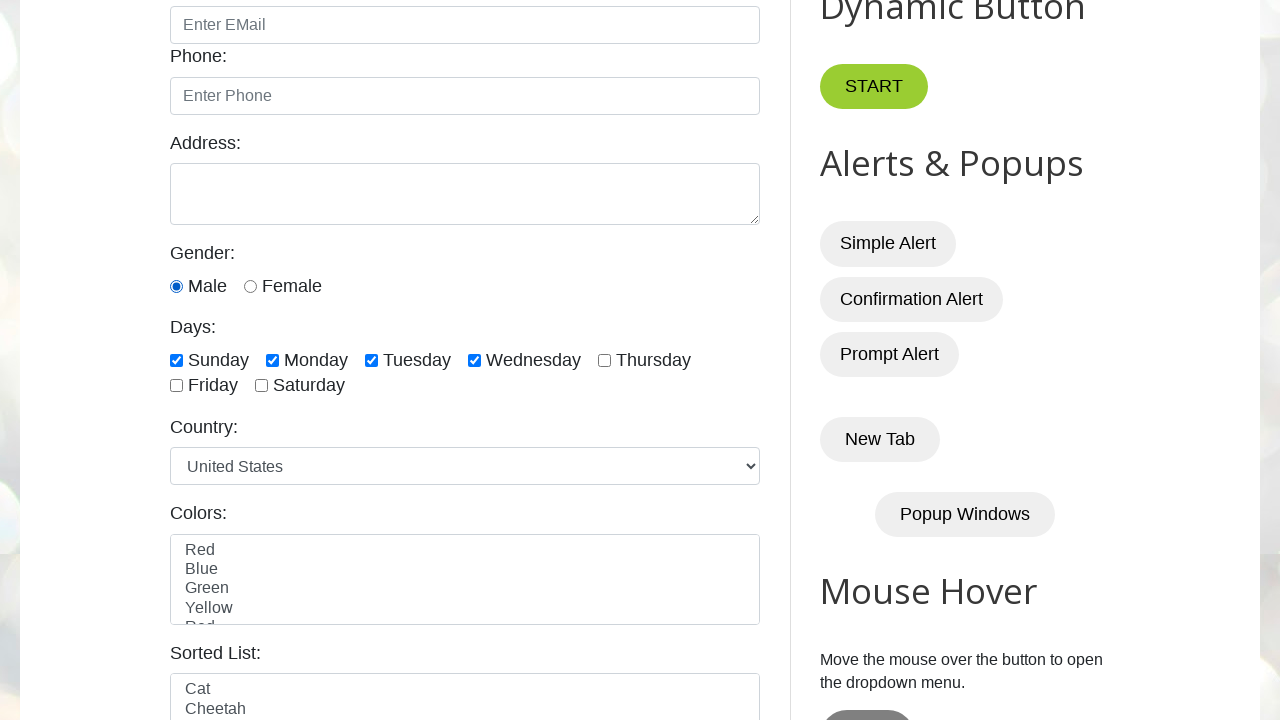

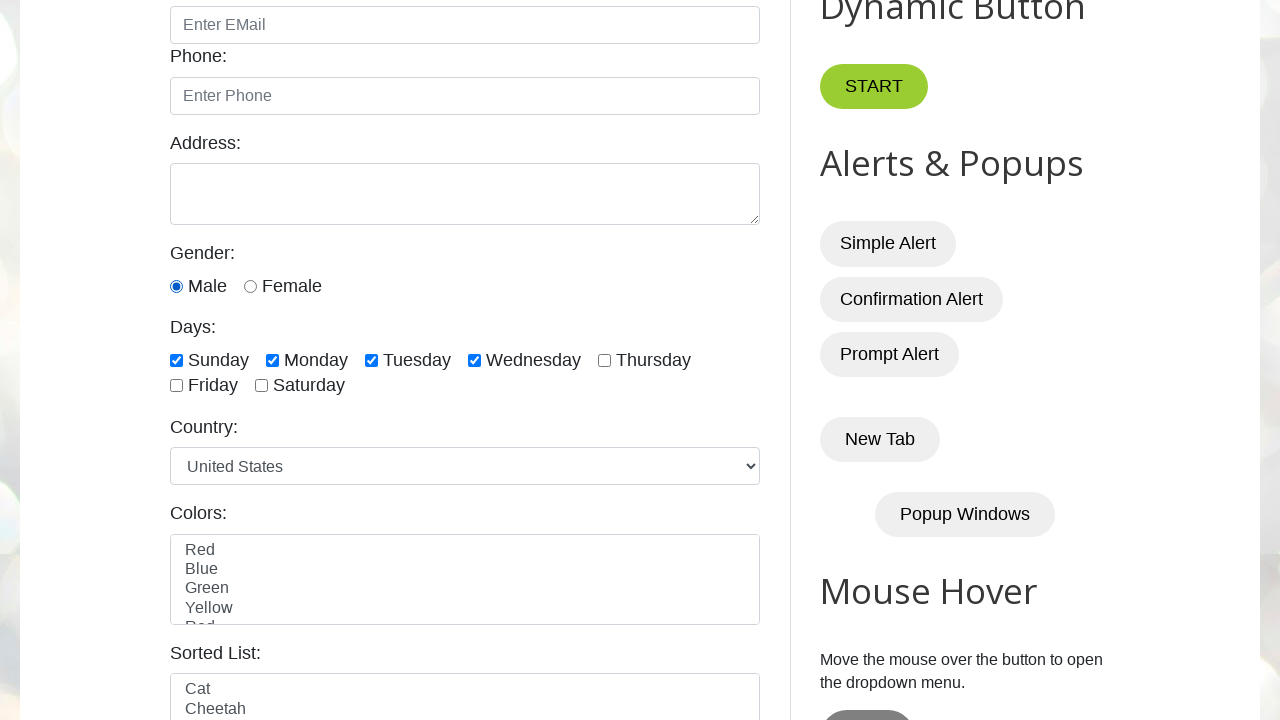